Navigates to DemoQA Text Box page, enters "John Doe" in the Full Name input, clicks Submit, and verifies the output displays "Name:John Doe".

Starting URL: https://demoqa.com/elements

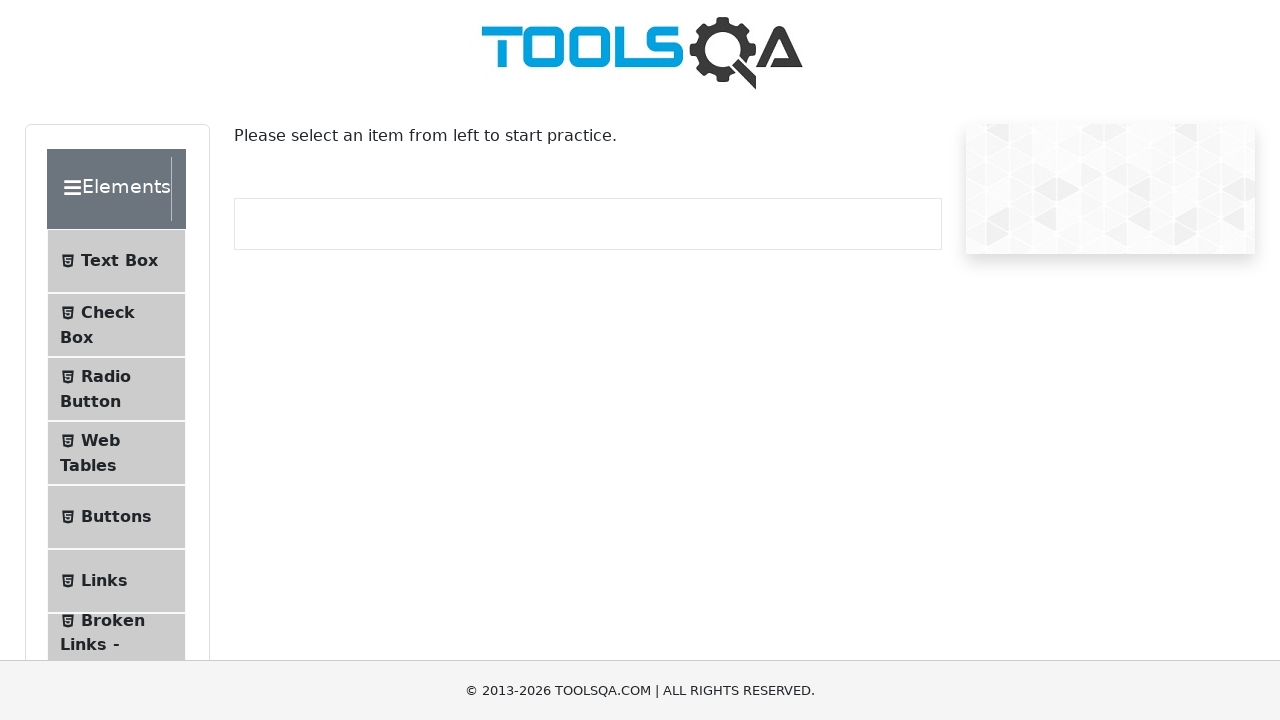

Clicked the Text Box button in menu at (119, 261) on internal:text="Text Box"i
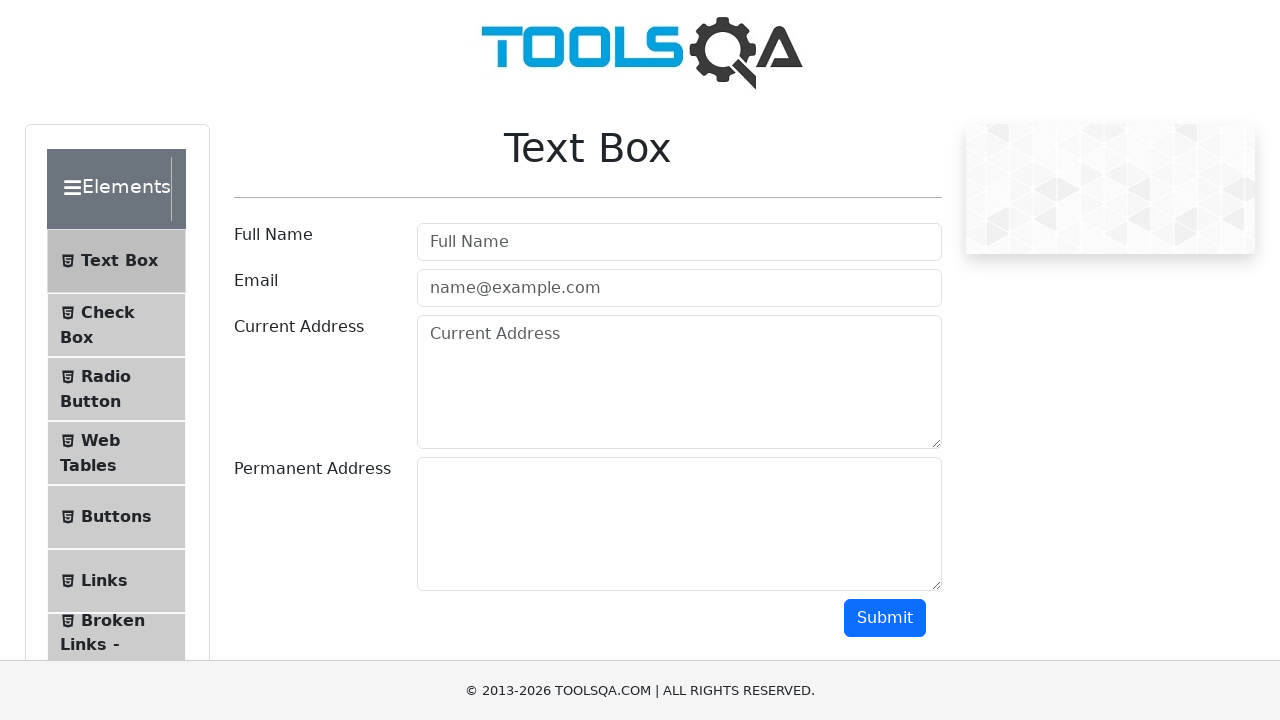

Waited for text-box page to load
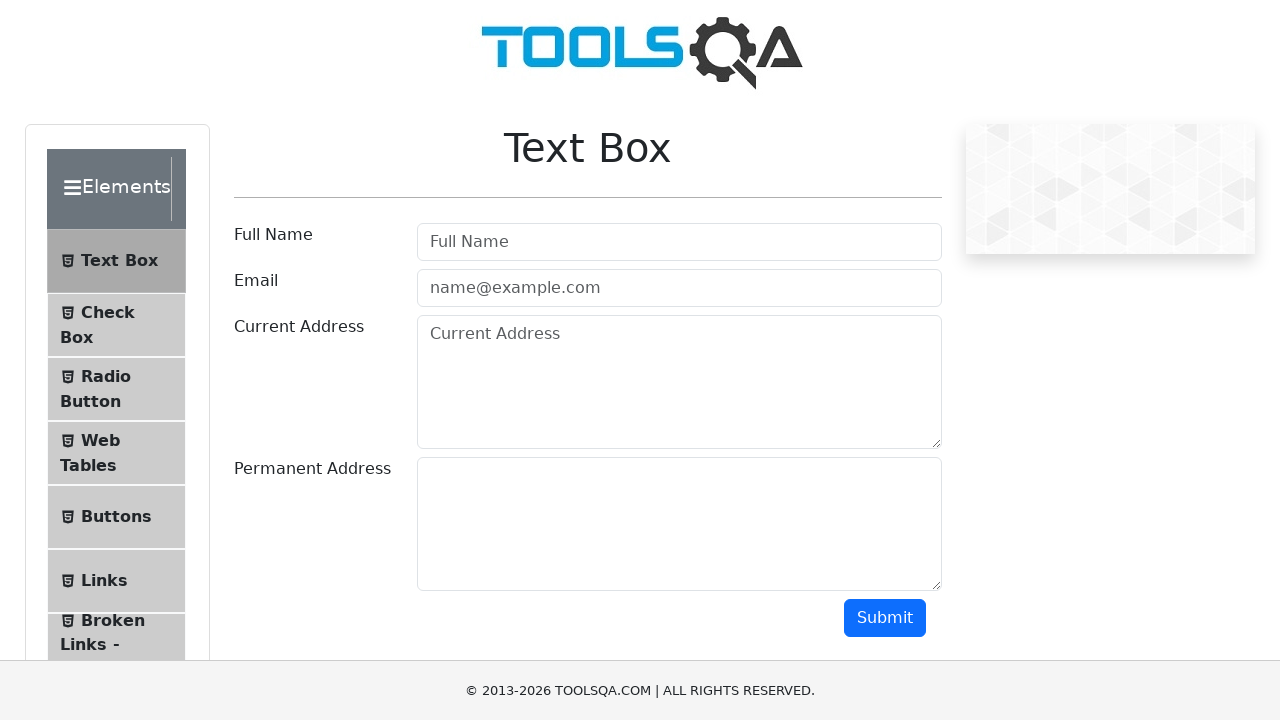

Filled Full Name input with 'John Doe' on internal:attr=[placeholder="Full Name"i]
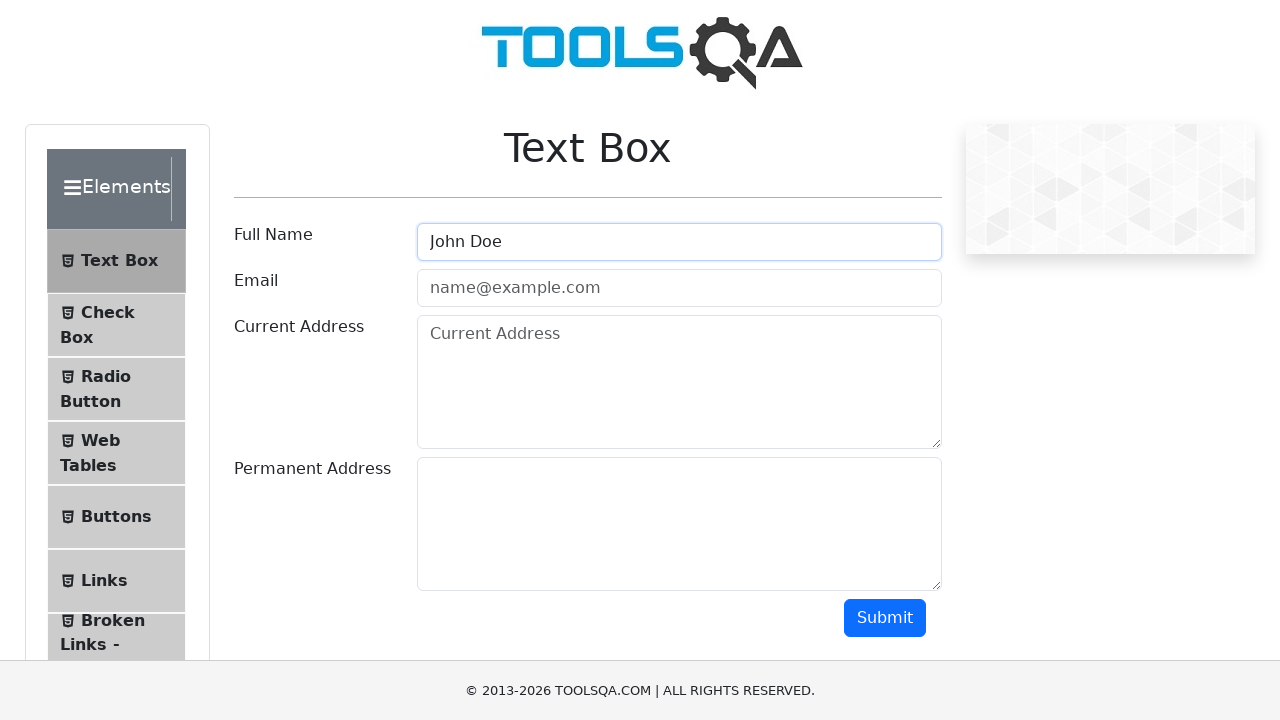

Clicked Submit button at (885, 618) on internal:role=button[name="Submit"i]
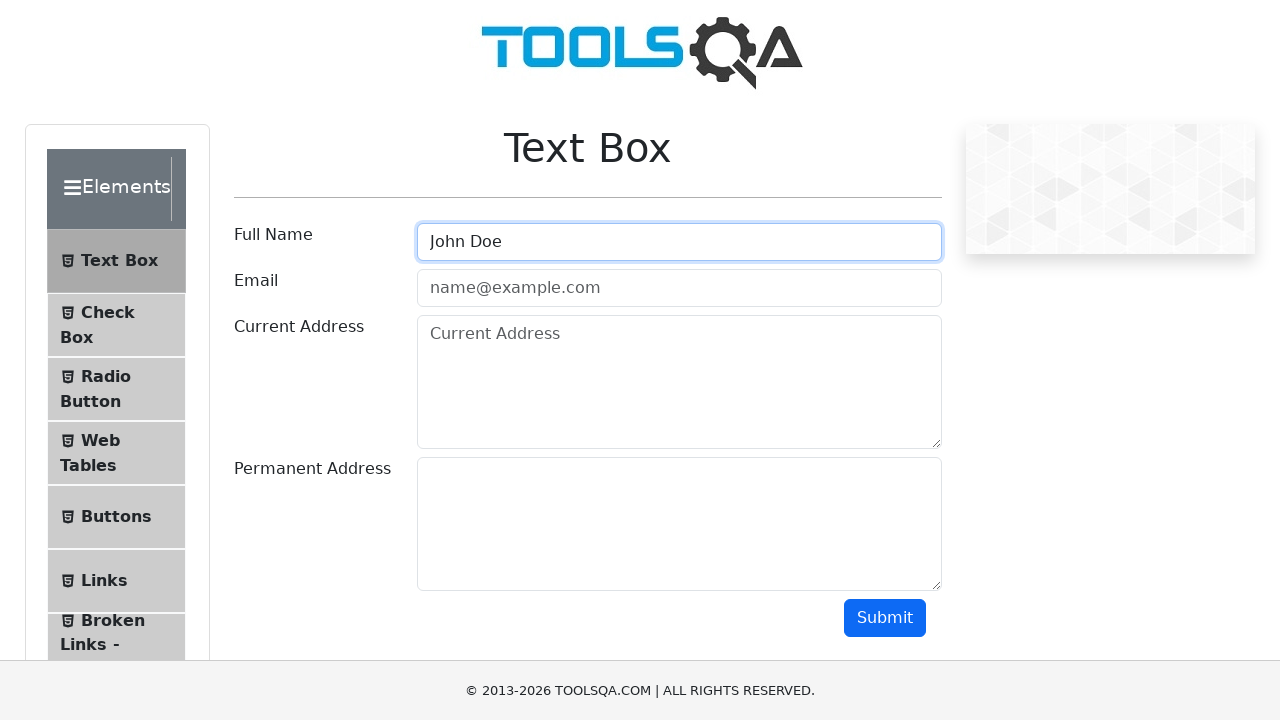

Verified output displays 'Name:John Doe' text is visible
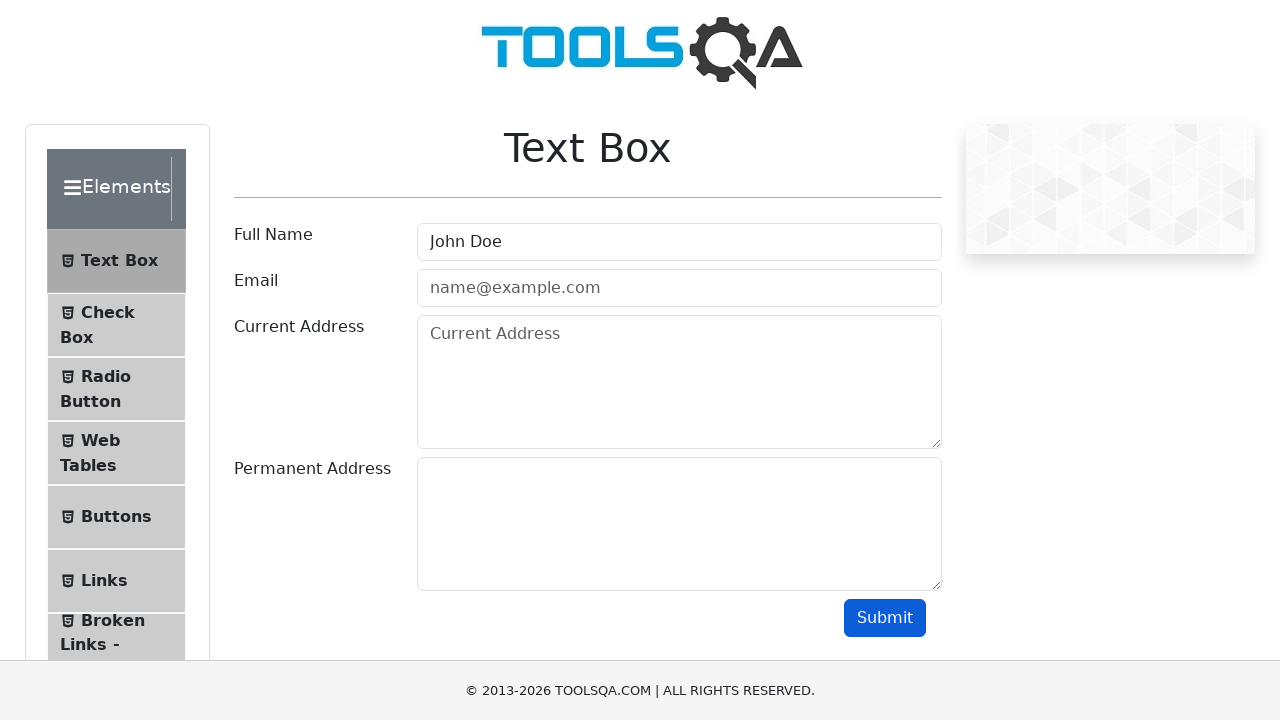

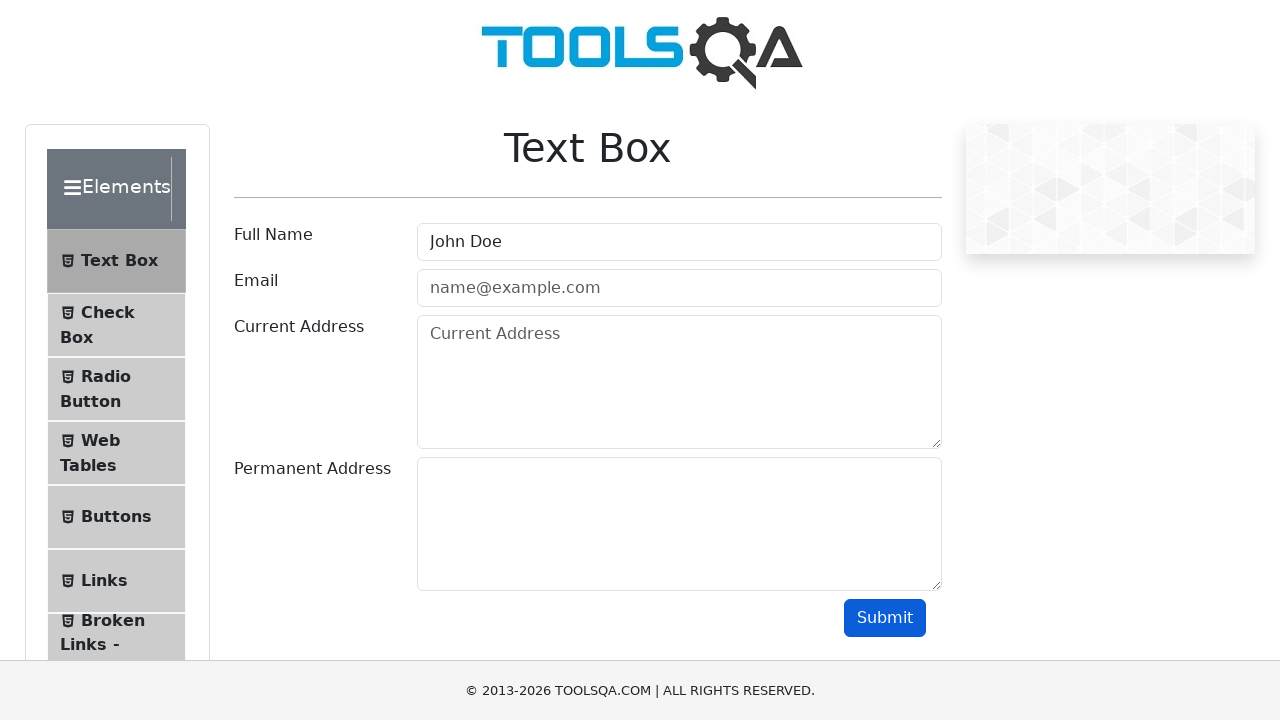